Tests right-click (context click) functionality on a demo page by performing a context click on a designated element to trigger a context menu

Starting URL: https://swisnl.github.io/jQuery-contextMenu/demo.html

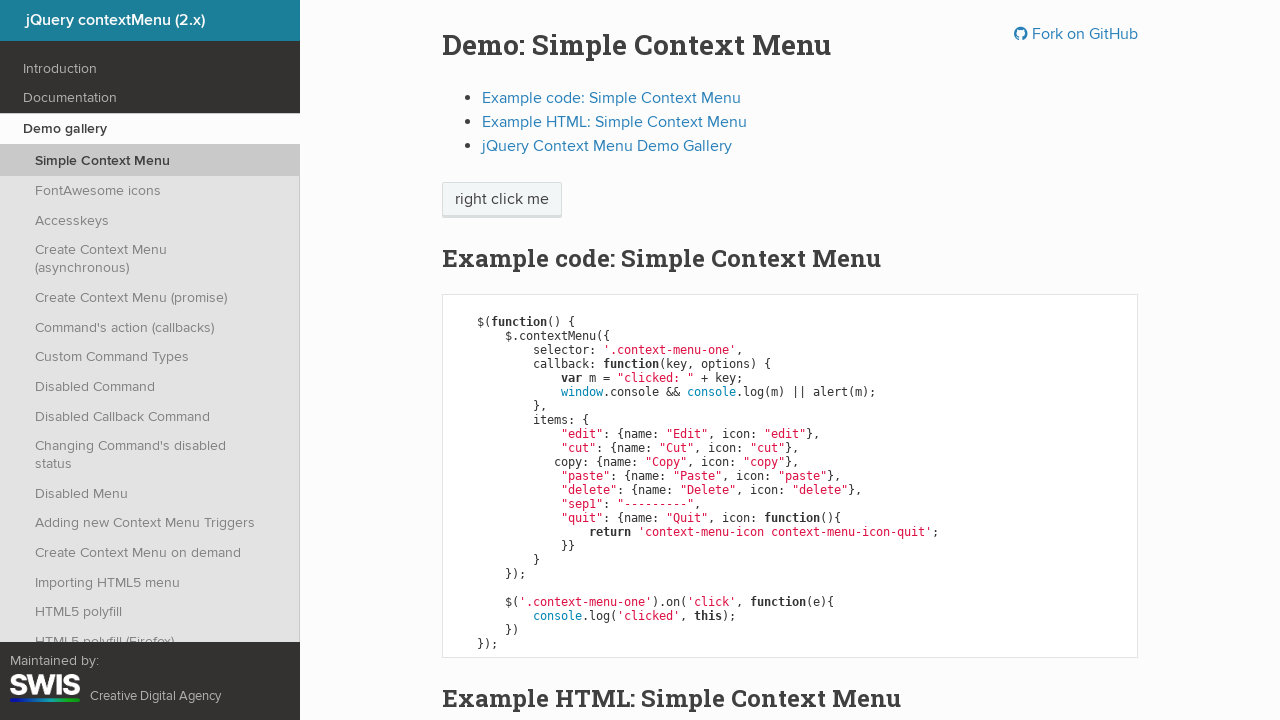

Navigated to jQuery contextMenu demo page
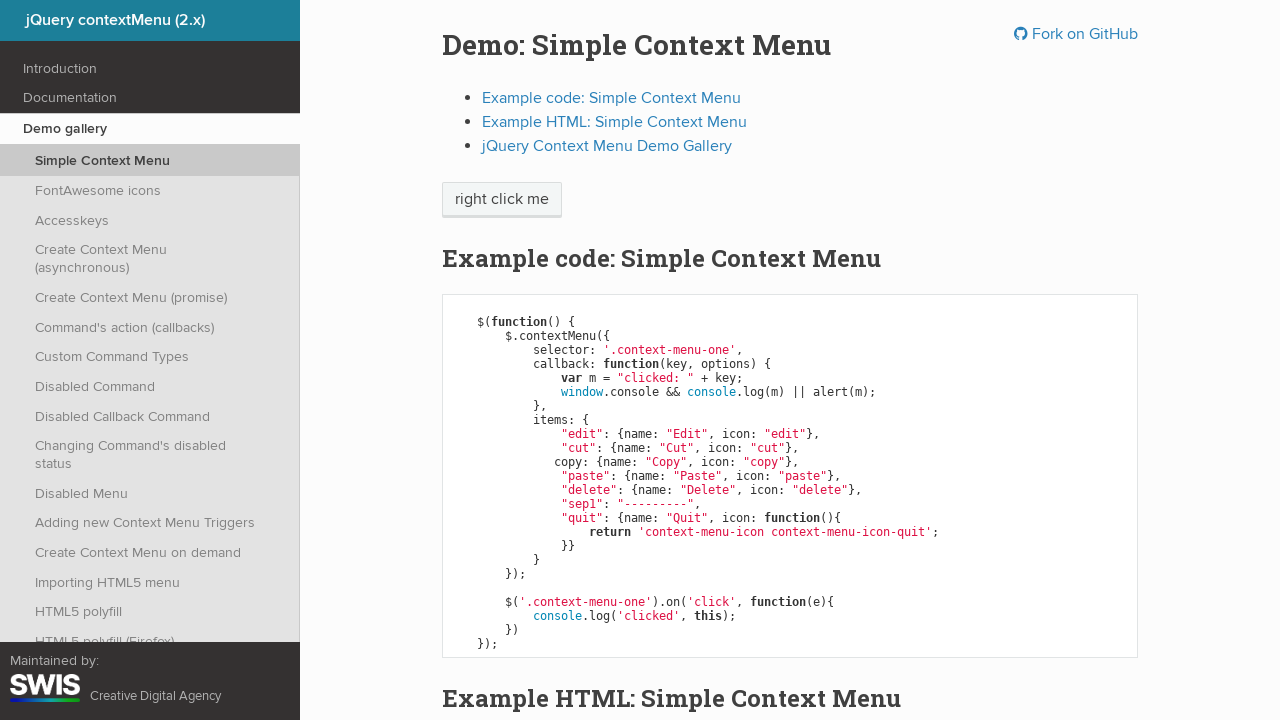

Located the 'right click me' element
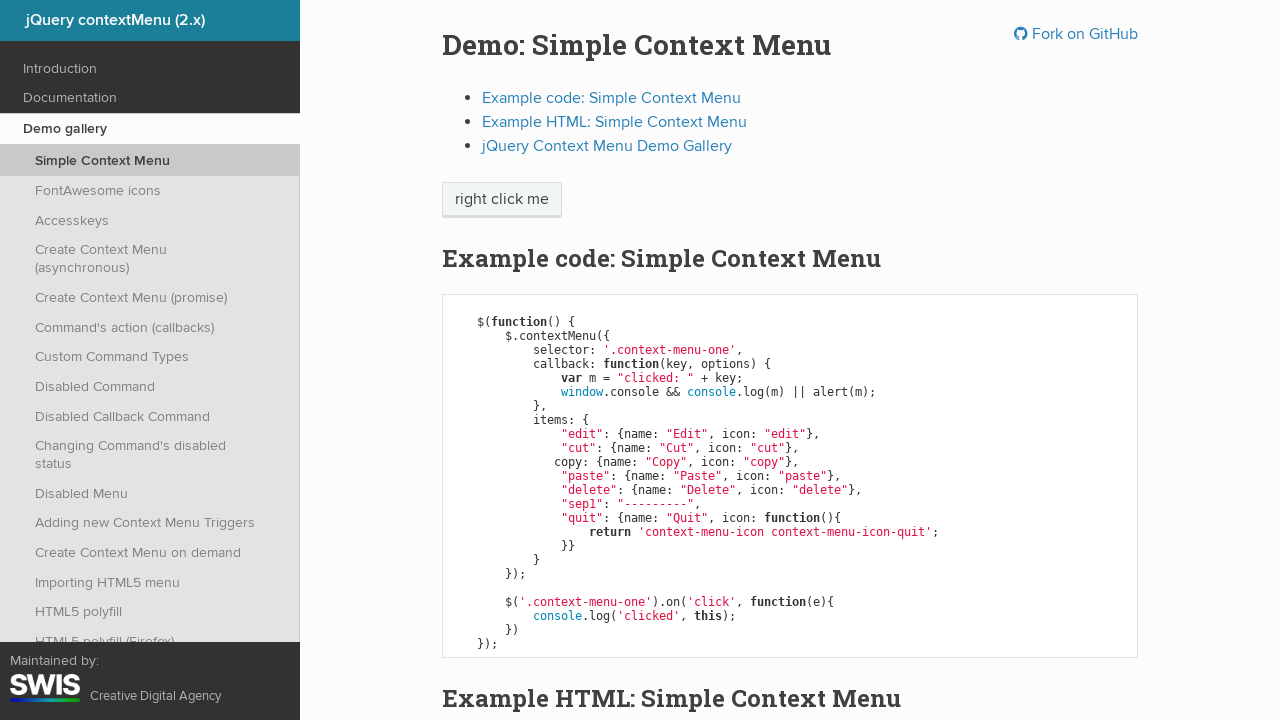

Performed right-click (context click) on the element at (502, 200) on xpath=//span[text()='right click me']
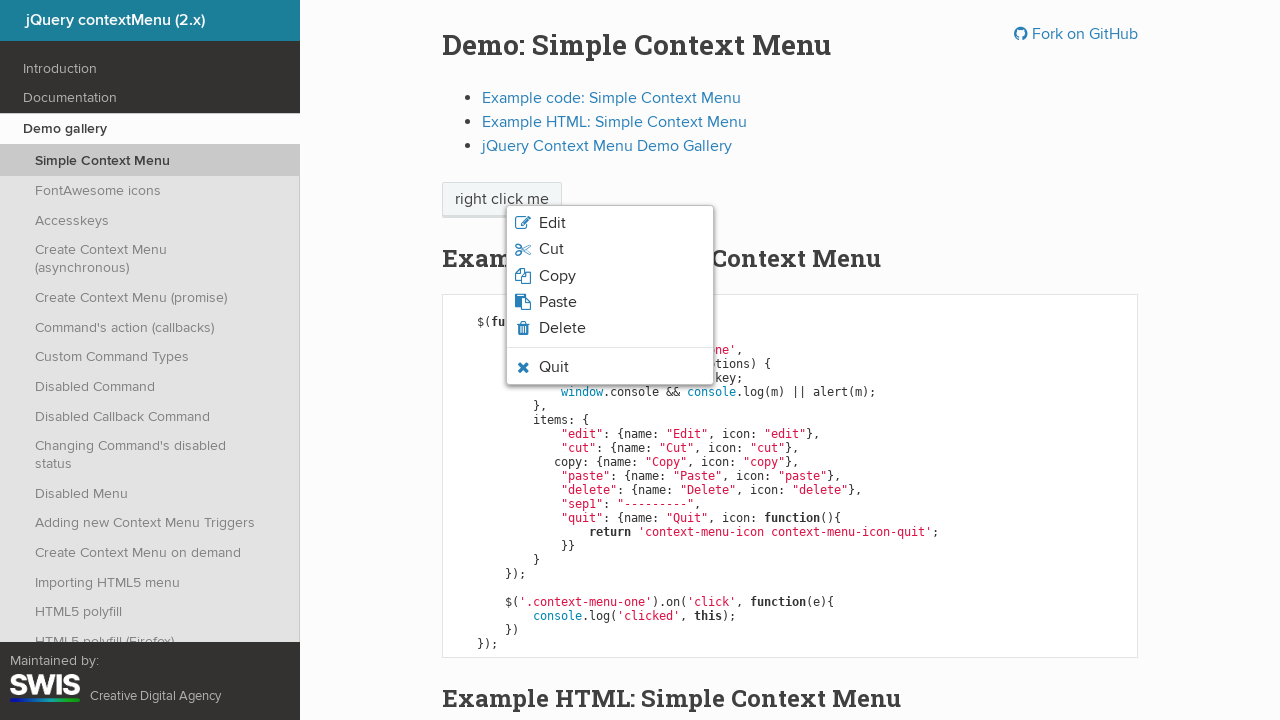

Context menu appeared
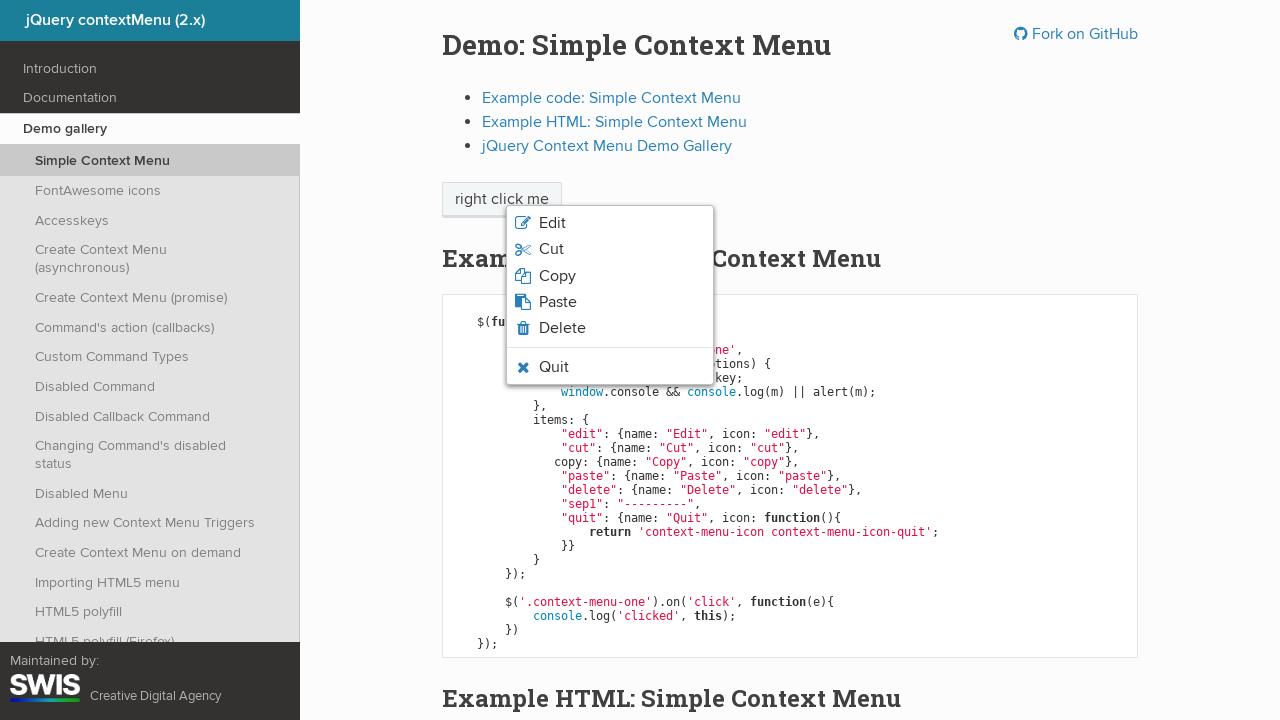

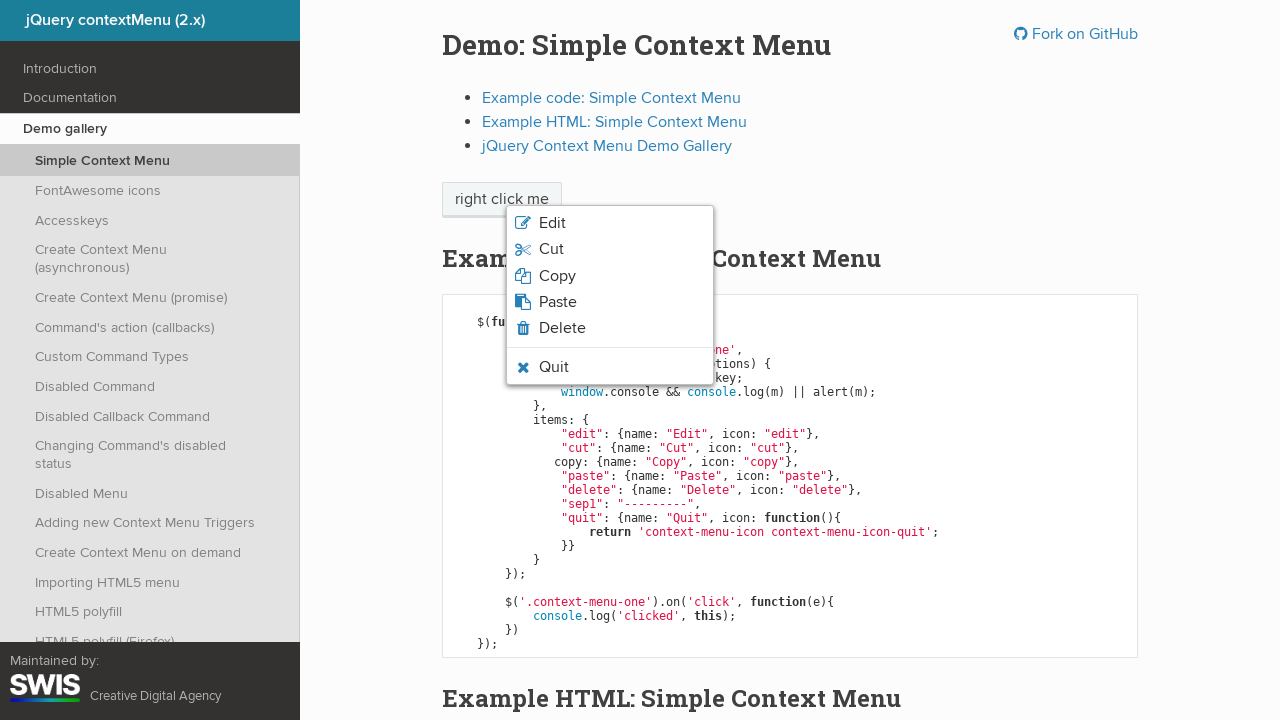